Tests clicking on the cart icon on Target.com homepage

Starting URL: https://www.target.com/

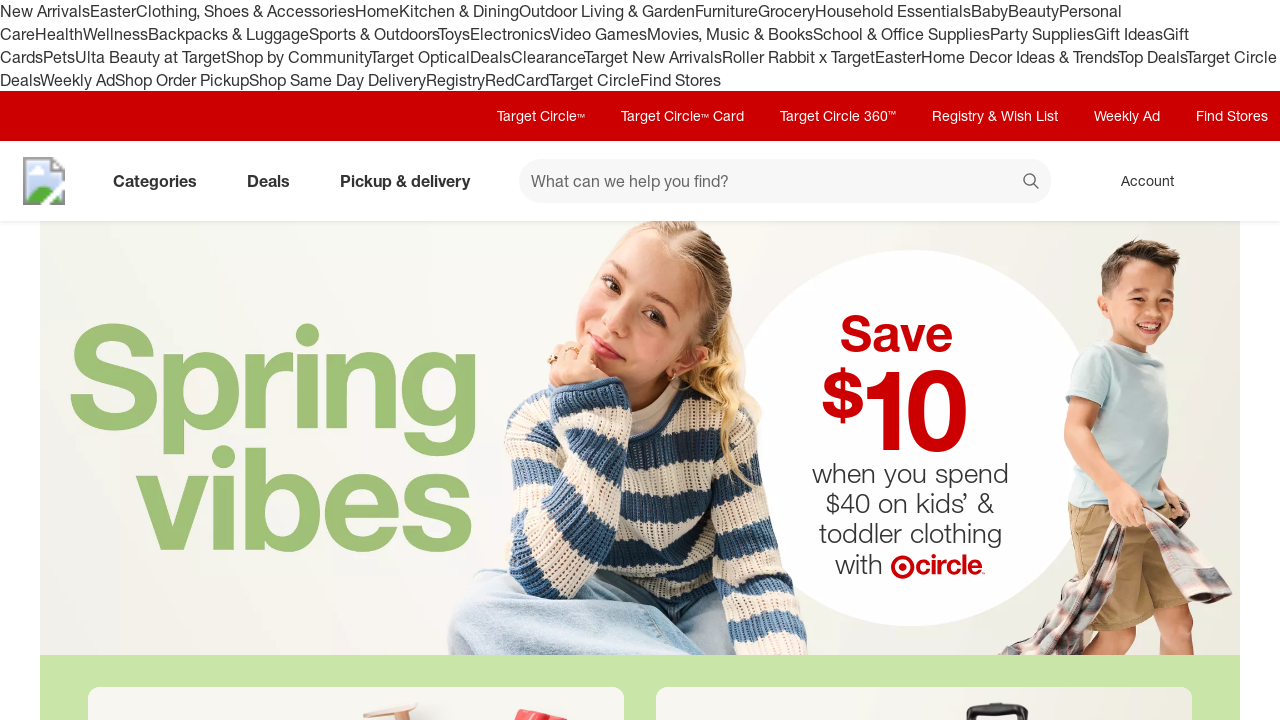

Clicked on cart icon on Target.com homepage at (1238, 181) on [data-test='@web/CartLink']
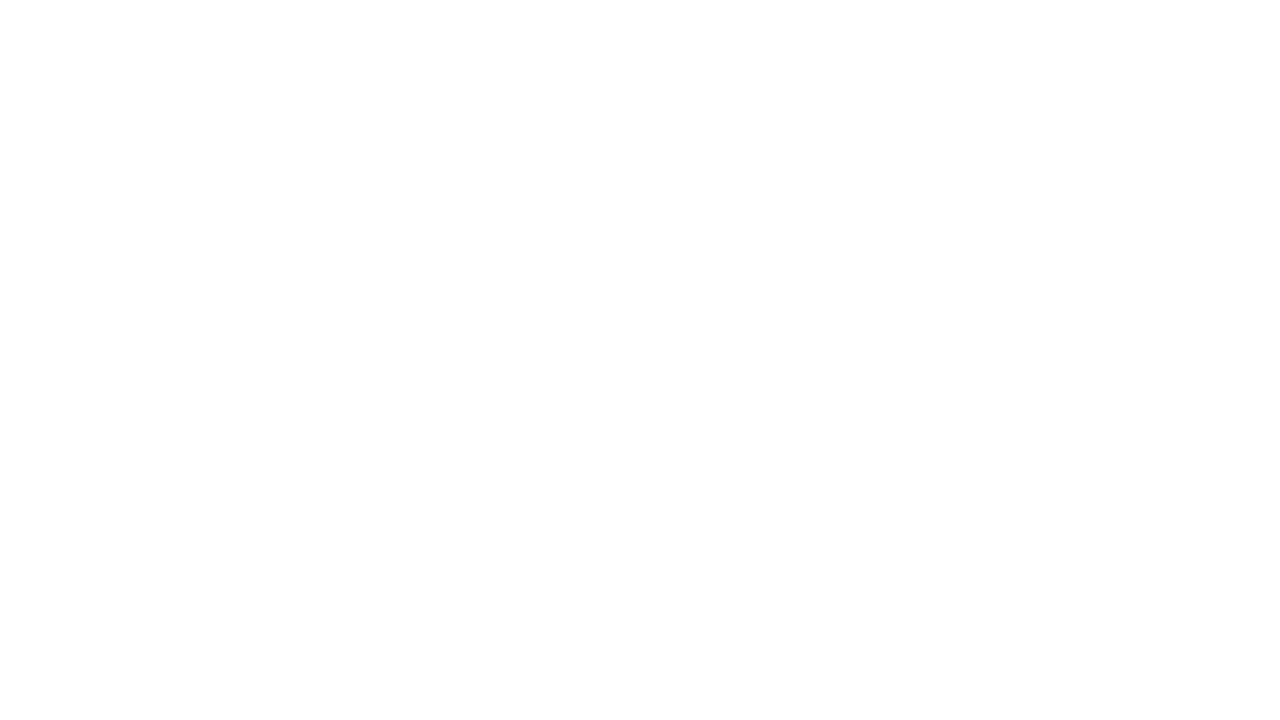

Cart page loaded successfully
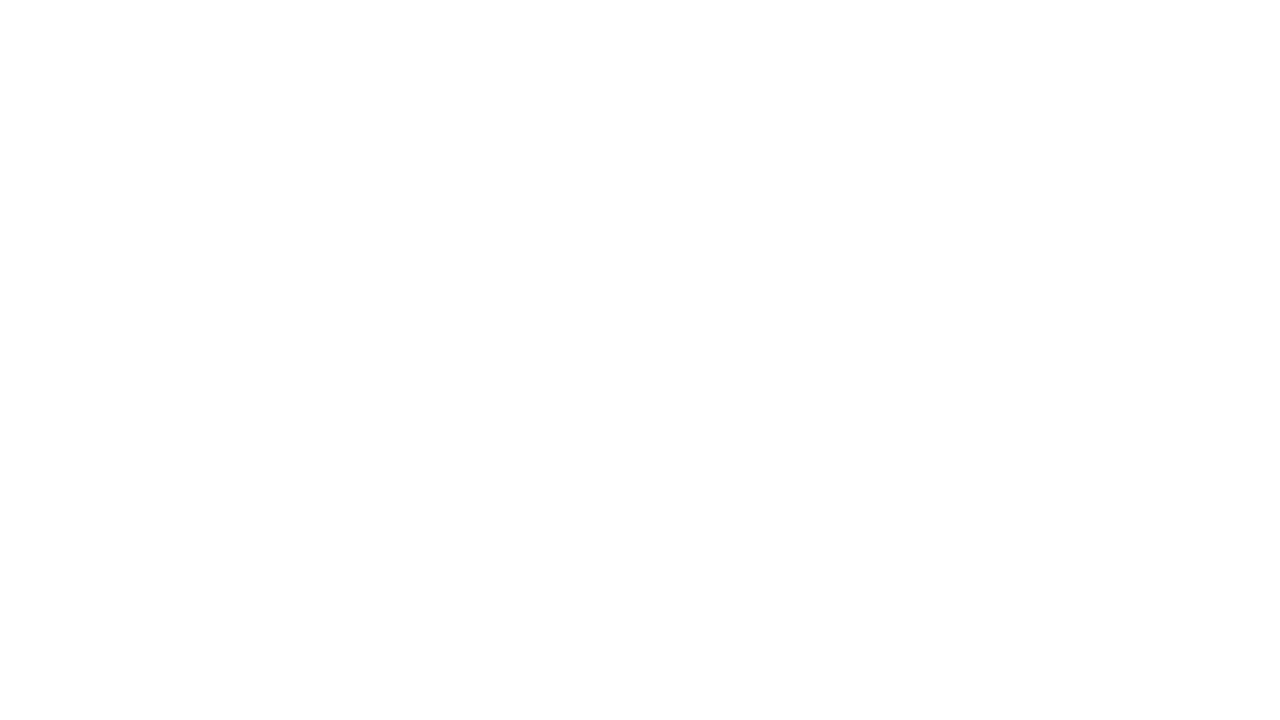

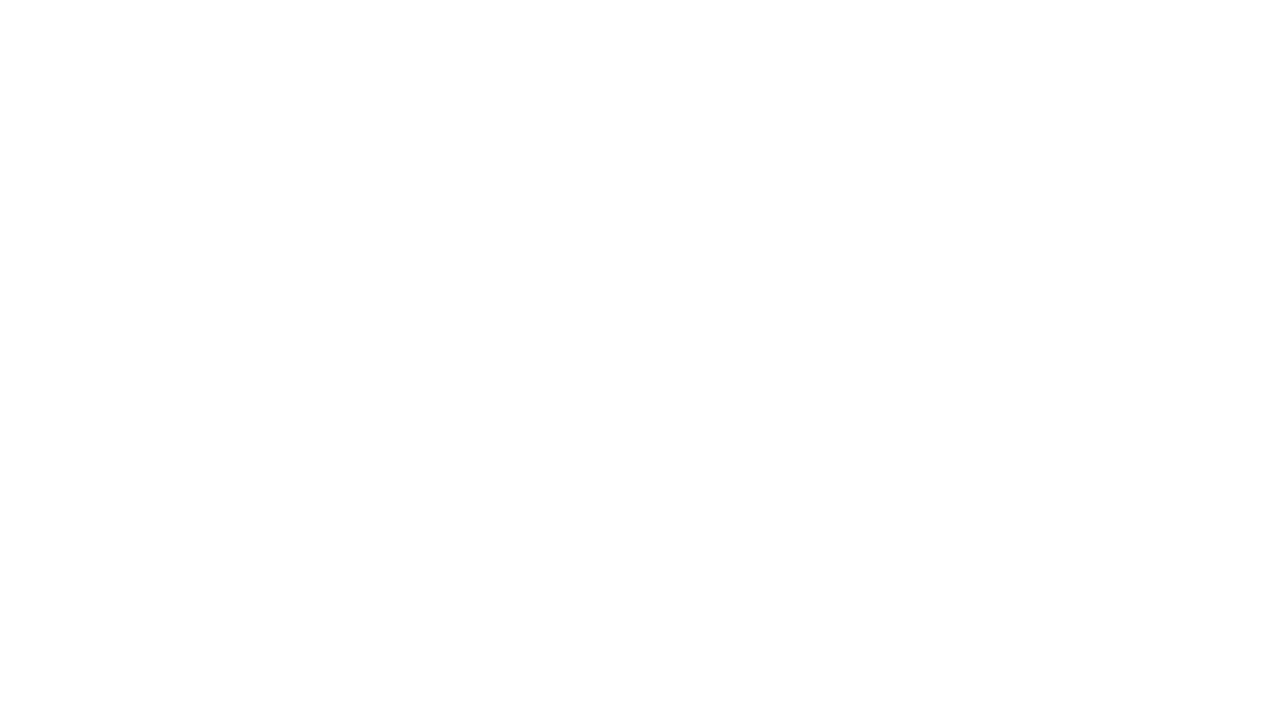